Tests drag and drop functionality using manual mouse control methods (hover, mouse down, move, mouse up) on the jQuery UI droppable demo page

Starting URL: https://jqueryui.com/droppable/

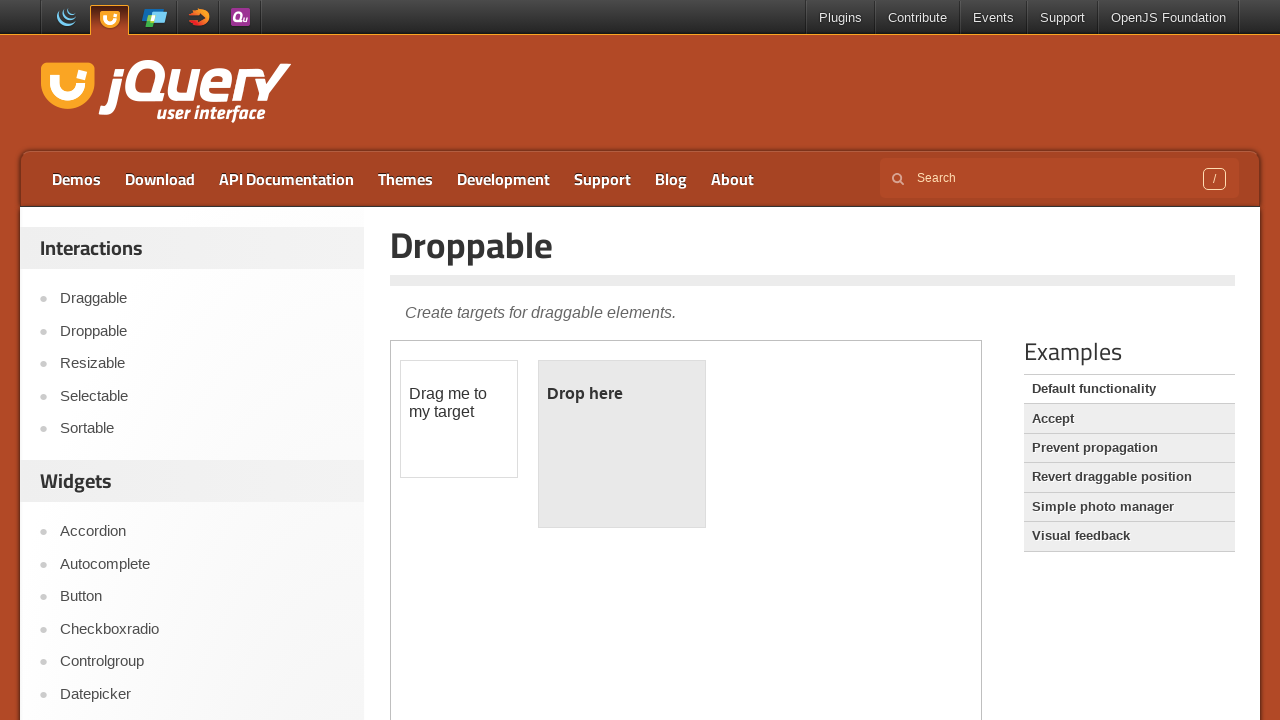

Located the demo iframe
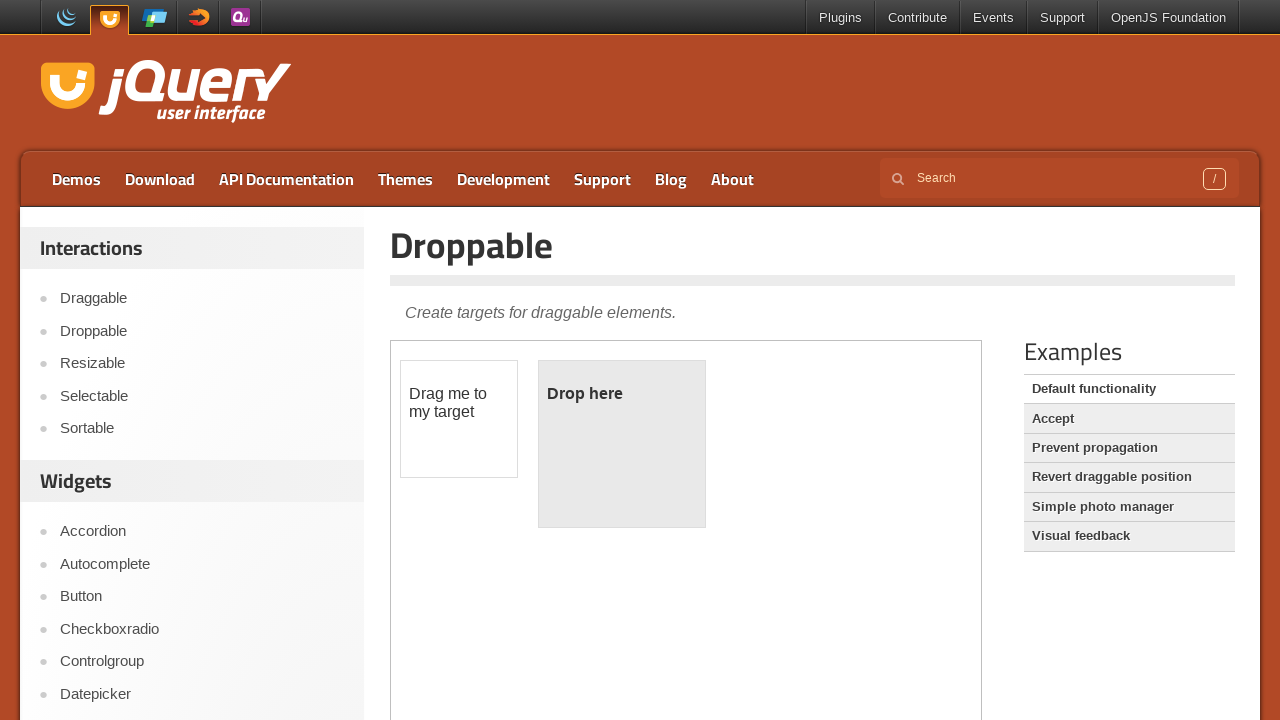

Located the draggable element
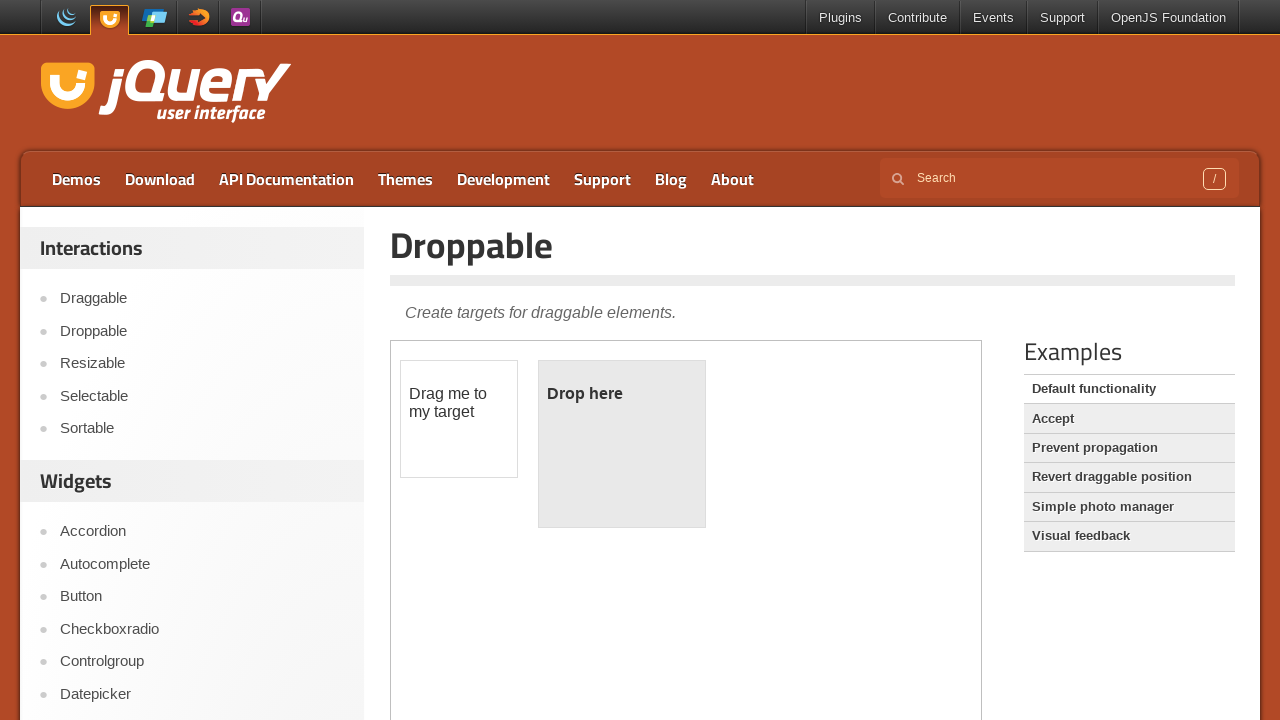

Located the droppable element
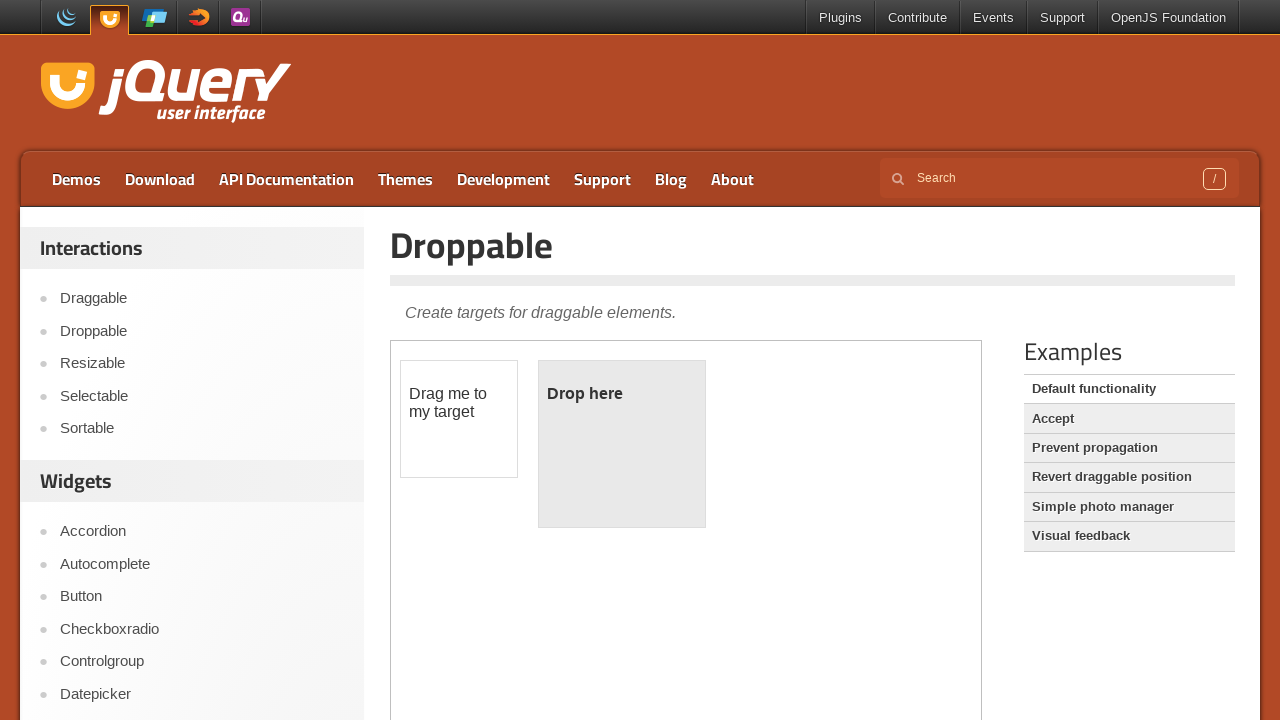

Hovered over the draggable element at (459, 419) on .demo-frame >> internal:control=enter-frame >> #draggable
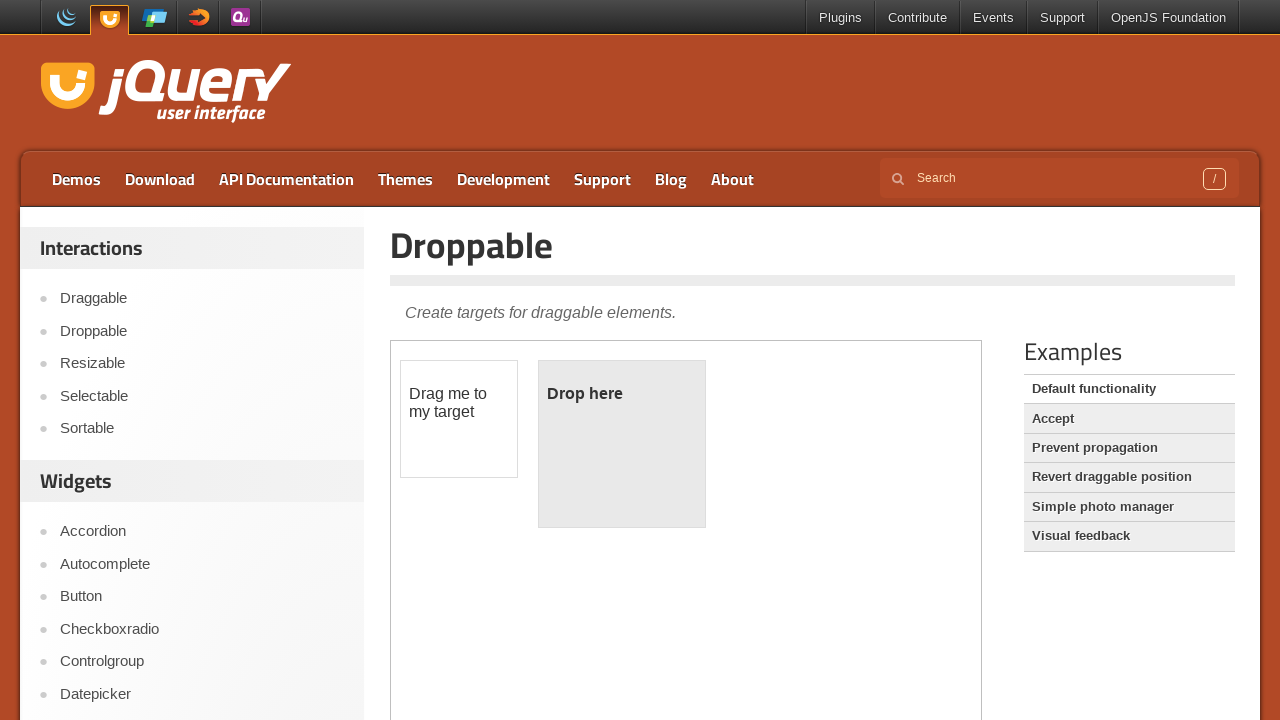

Mouse button pressed down on draggable element at (459, 419)
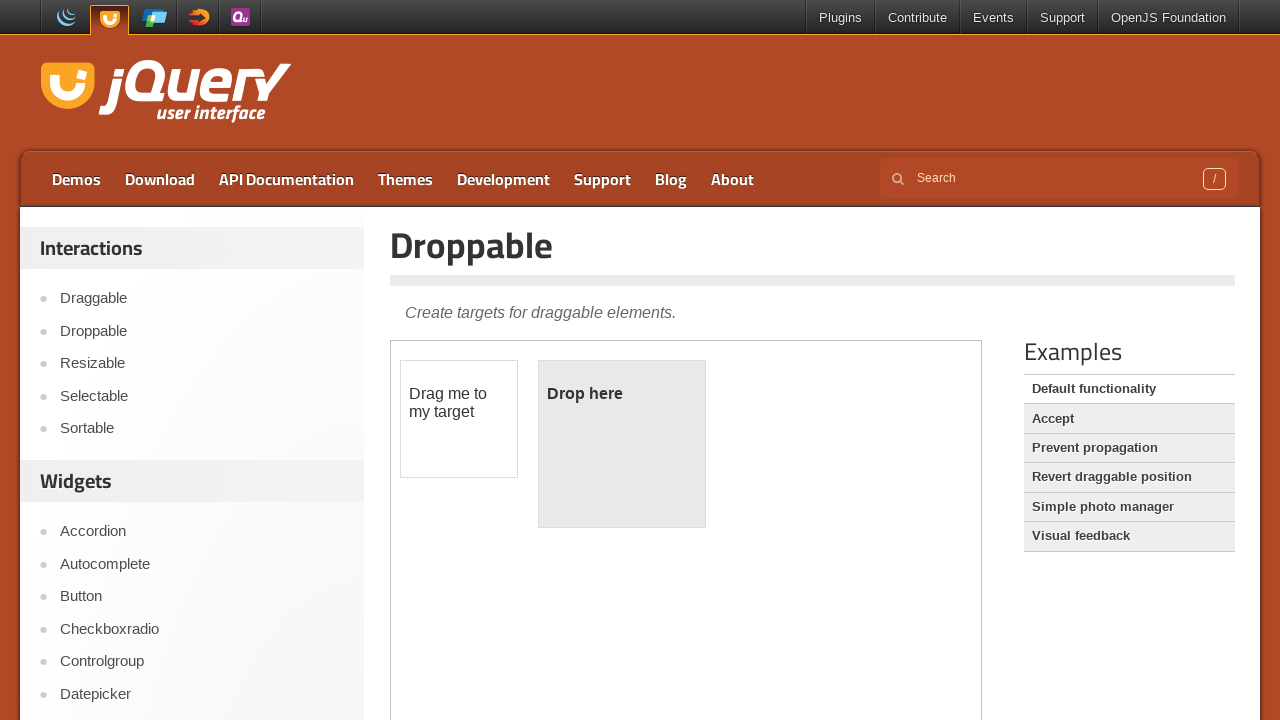

Hovered over the droppable element while dragging at (622, 444) on .demo-frame >> internal:control=enter-frame >> #droppable
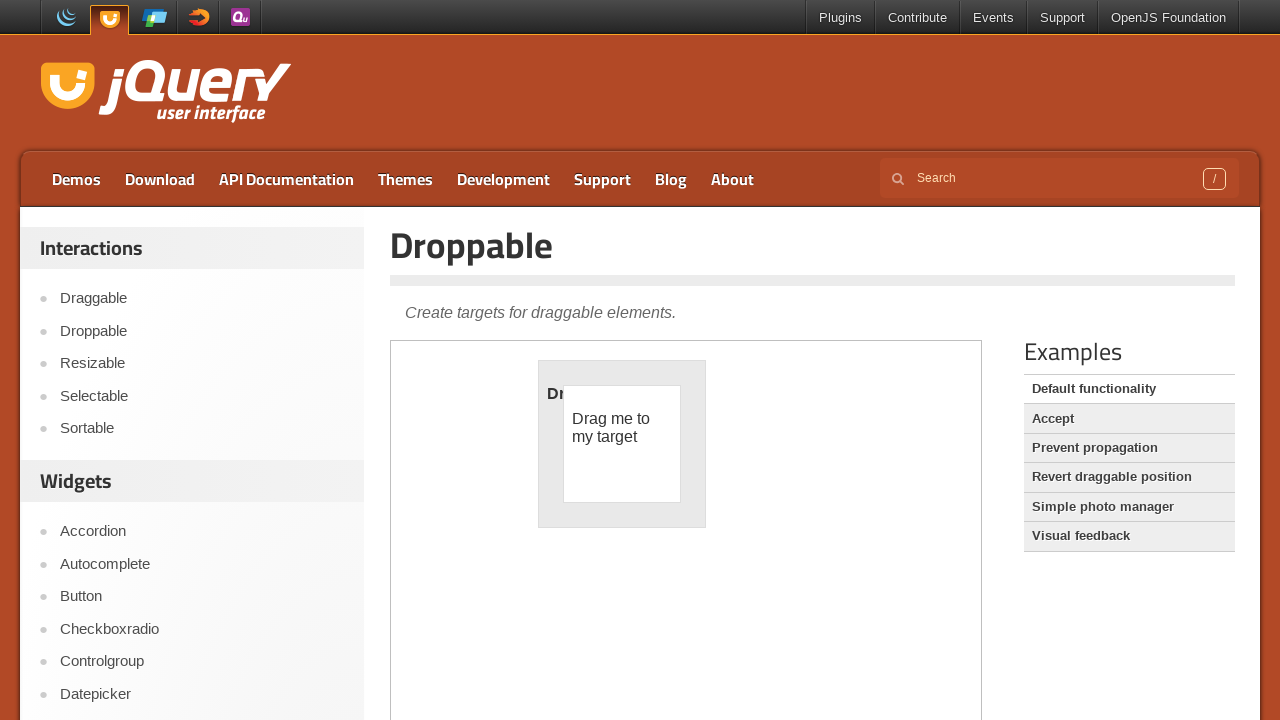

Mouse button released over droppable element, completing drag and drop at (622, 444)
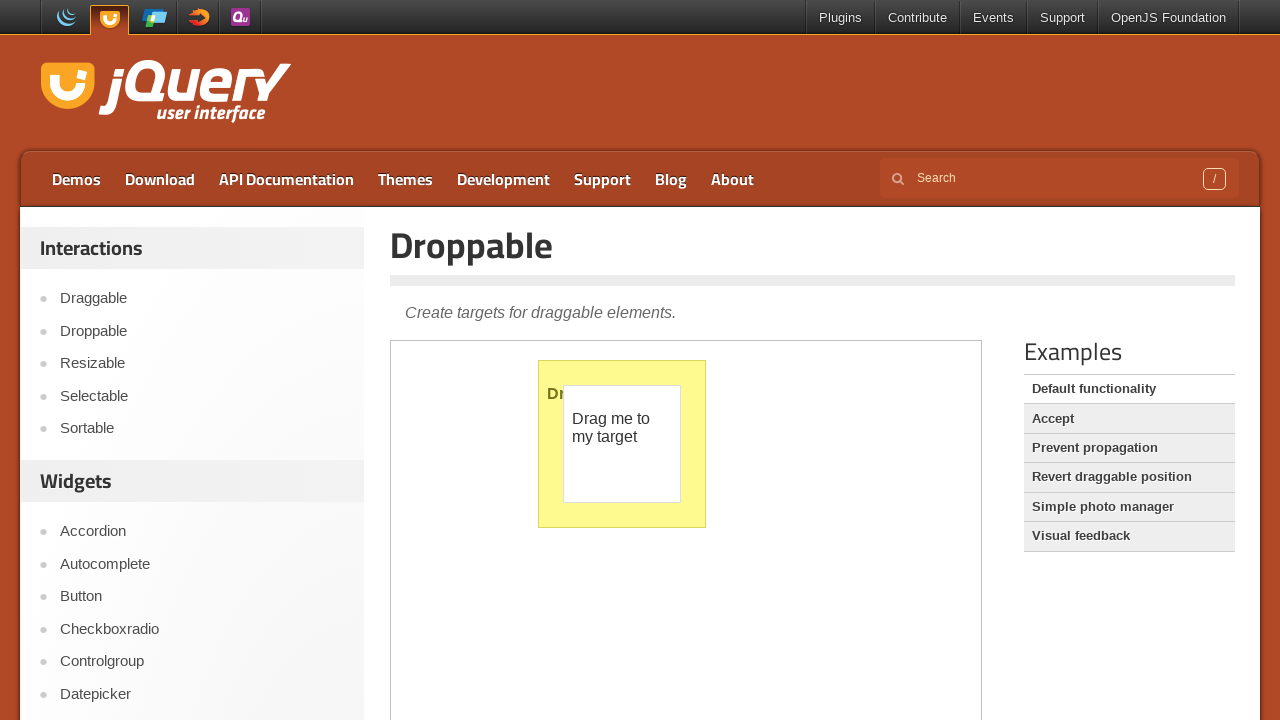

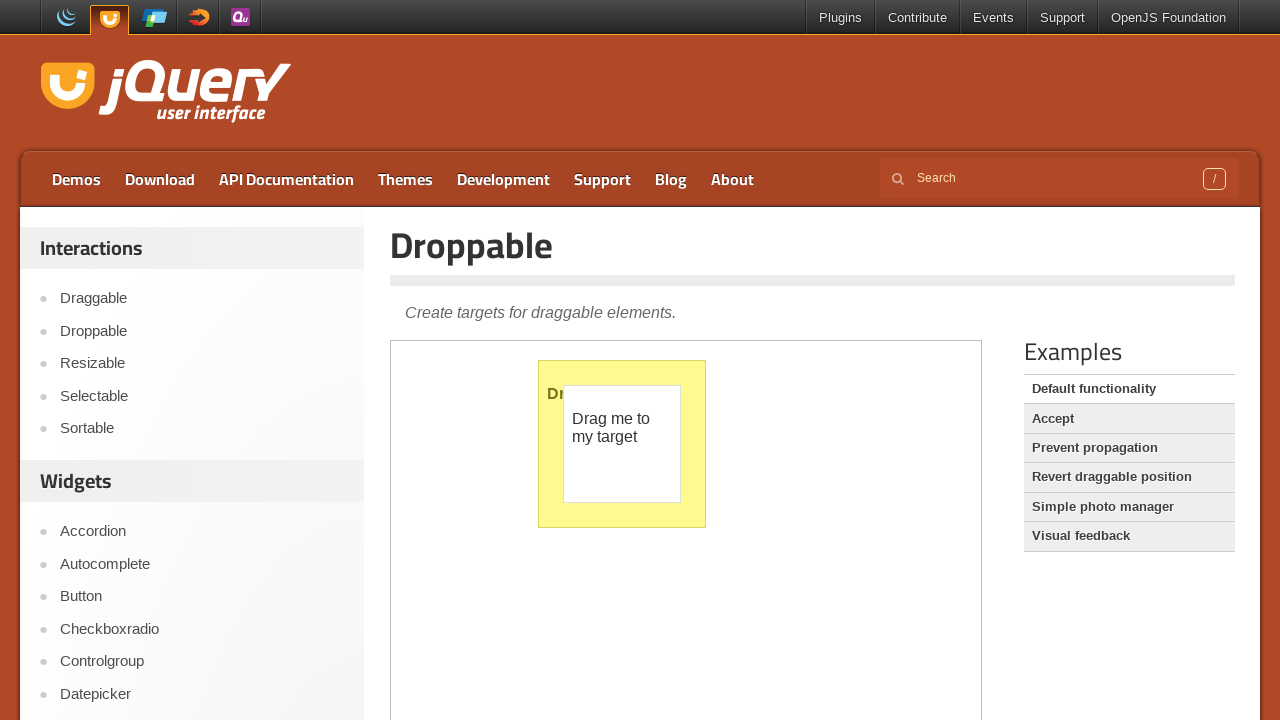